Tests back and forth navigation by clicking on A/B Testing link, verifying the page title, navigating back, and verifying the home page title

Starting URL: https://practice.cydeo.com

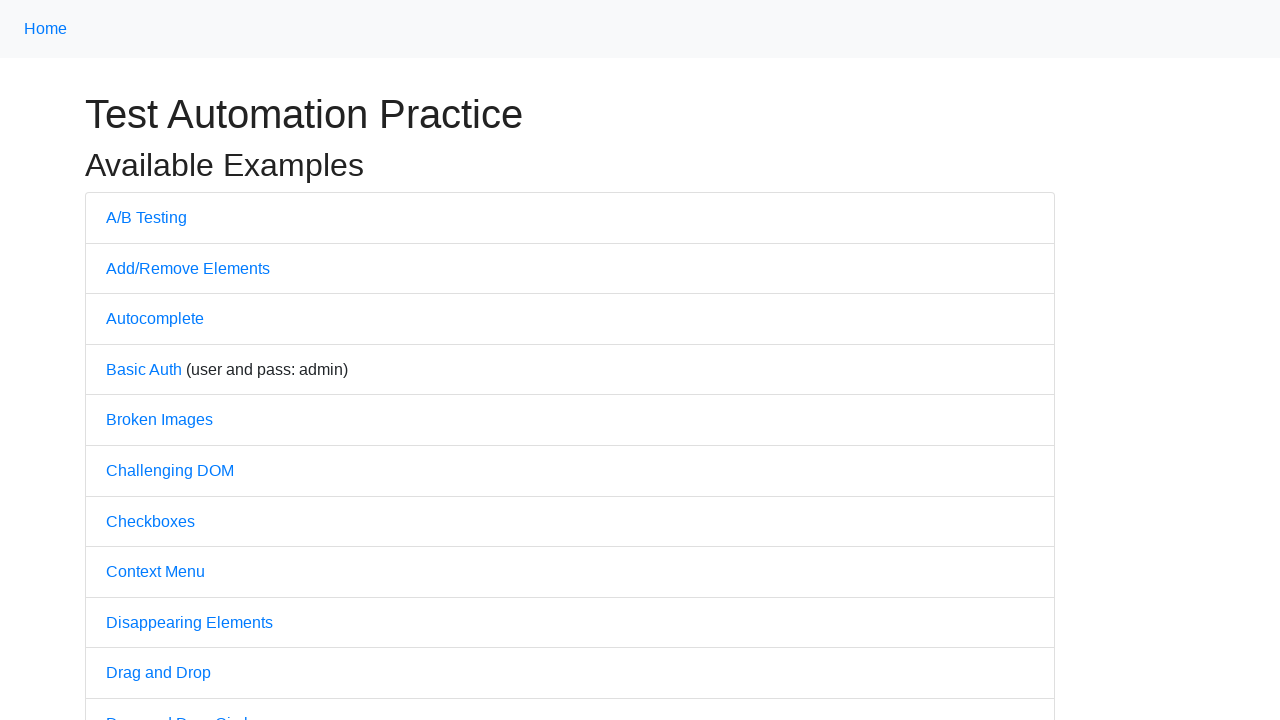

Clicked on A/B Testing link at (146, 217) on a:text('A/B Testing')
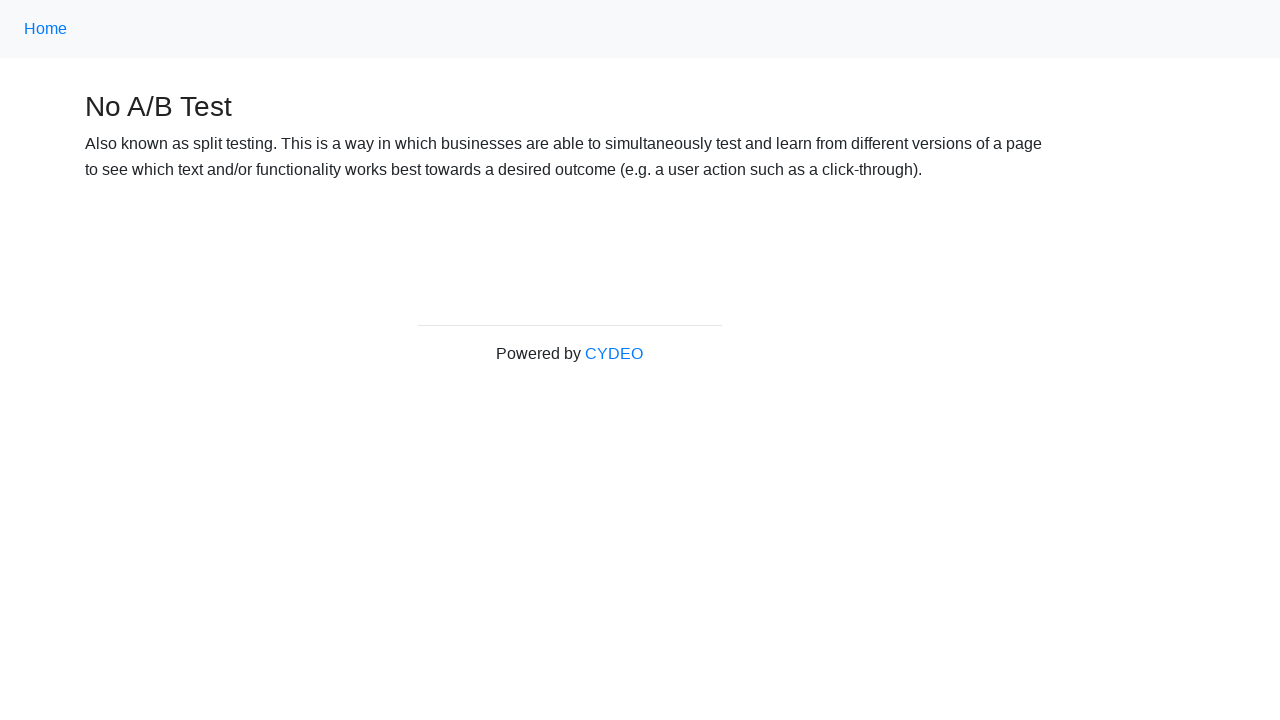

A/B Testing page loaded (domcontentloaded)
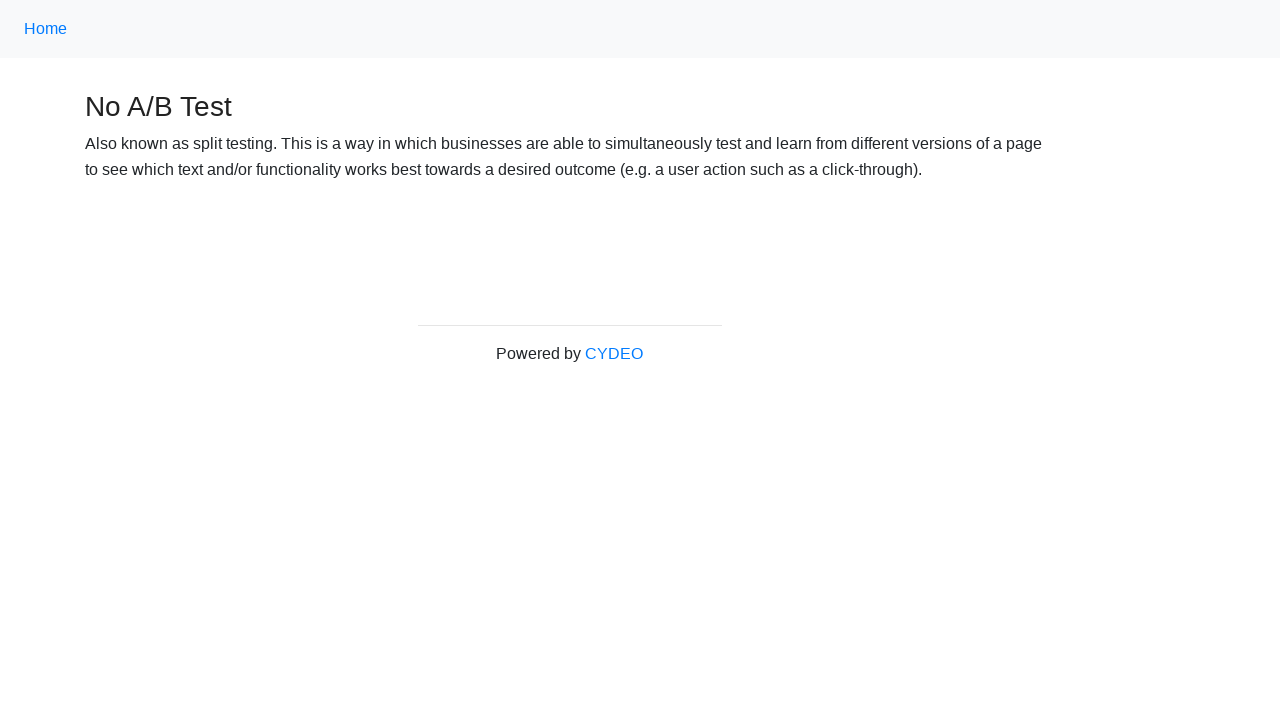

Verified page title is 'No A/B Test'
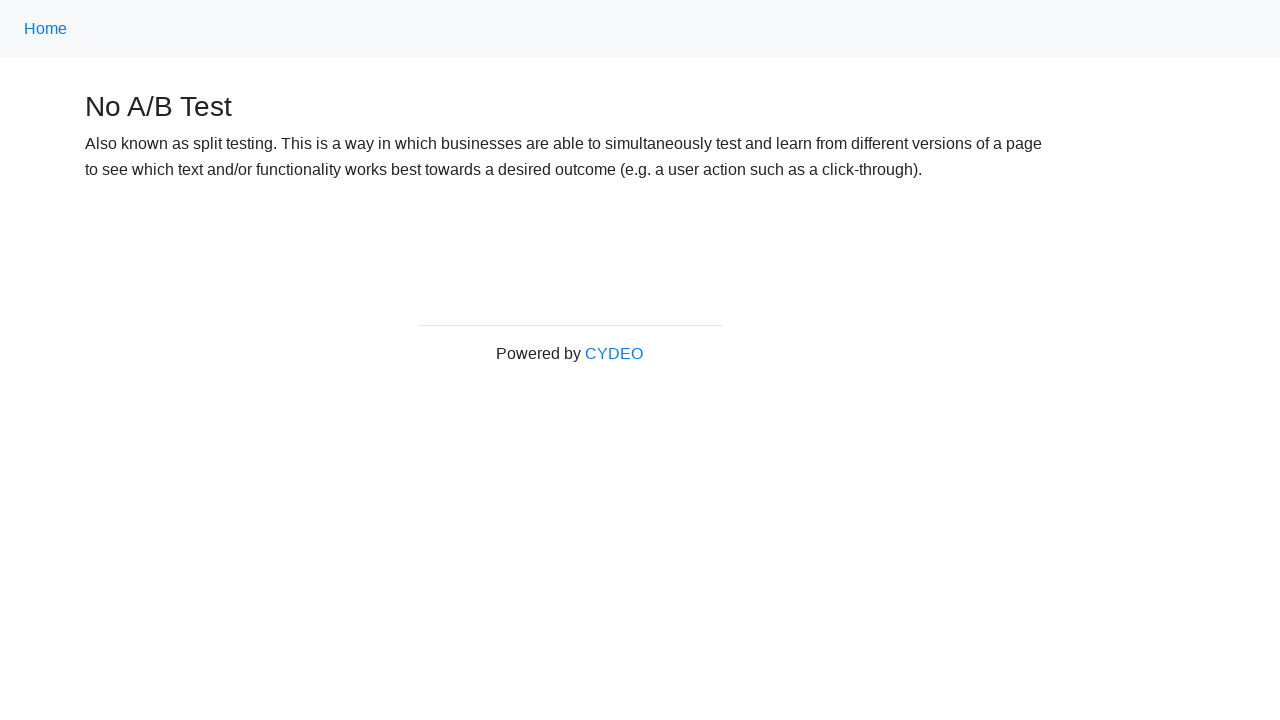

Navigated back to home page
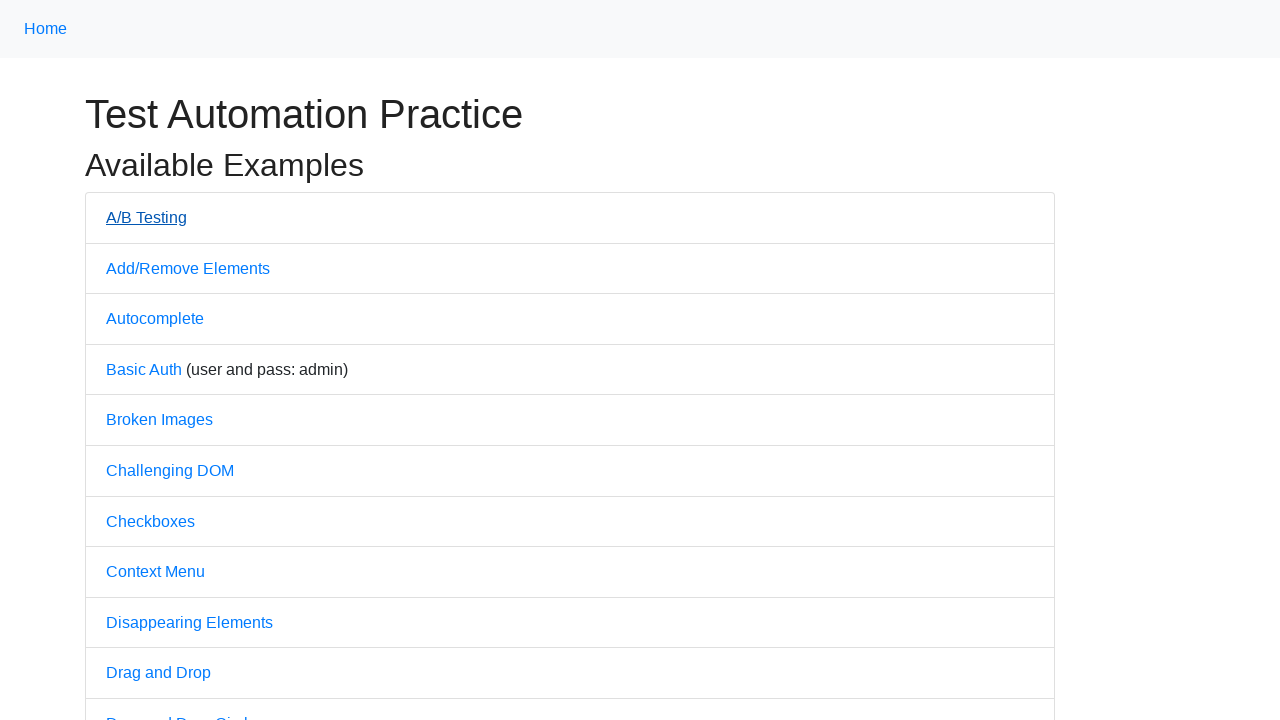

Home page loaded (domcontentloaded)
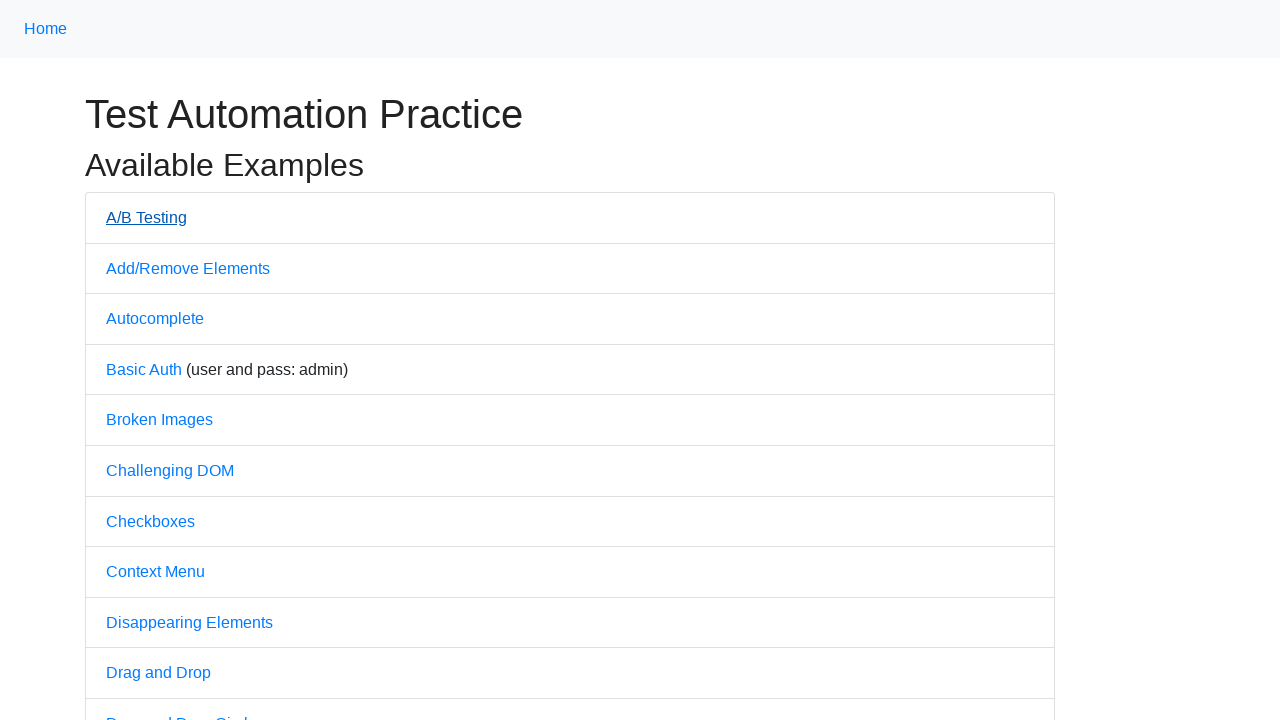

Verified home page title is 'Practice'
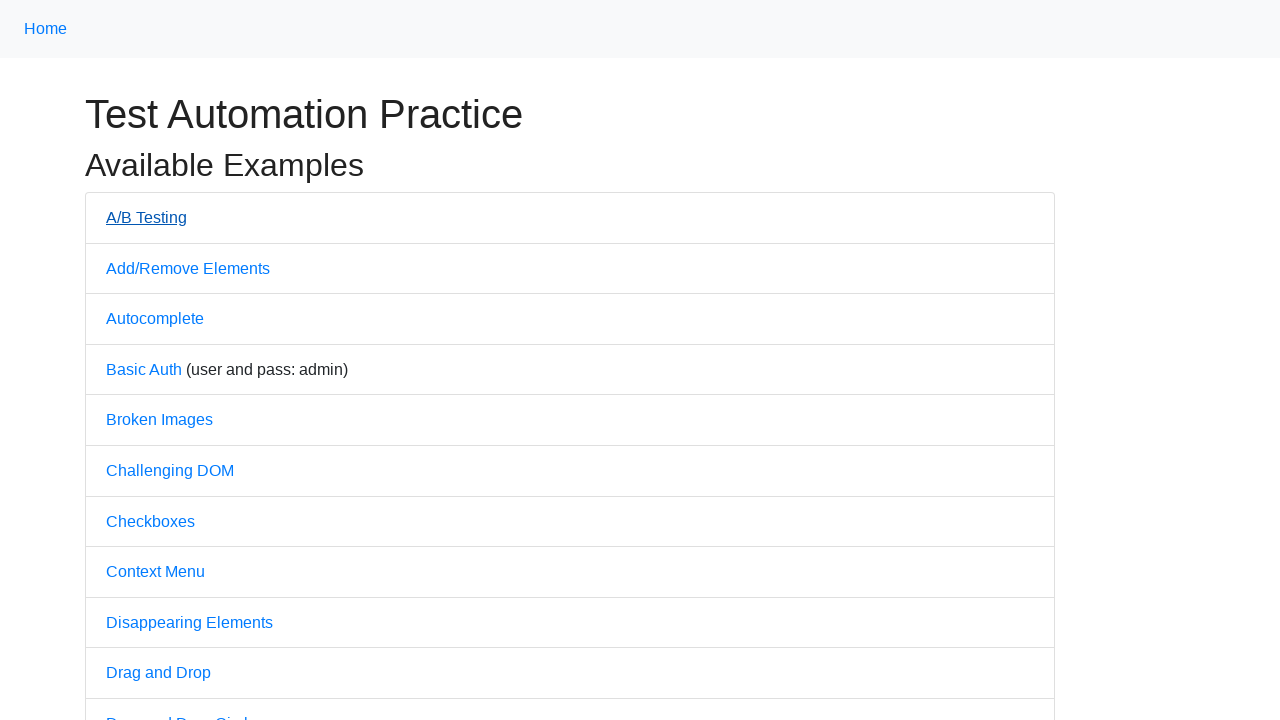

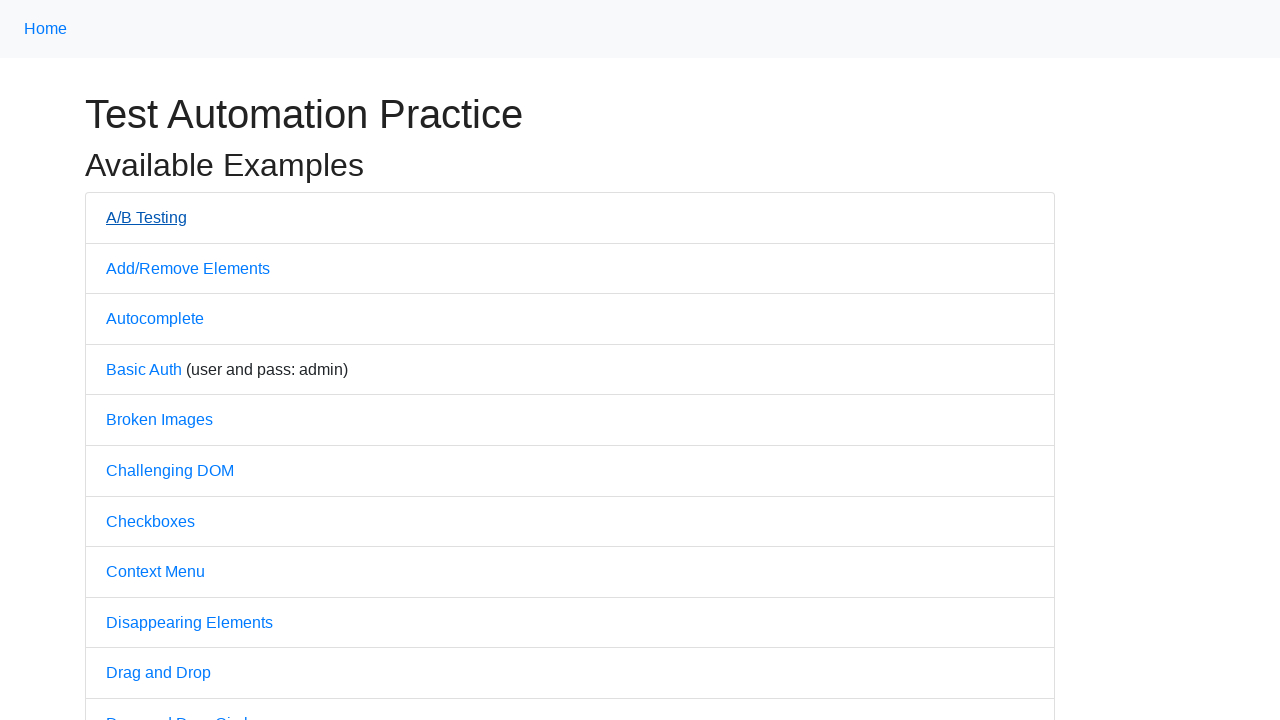